Tests multiplication of two negative numbers (-2 × -2 = 4) on the basic calculator

Starting URL: https://testsheepnz.github.io/BasicCalculator

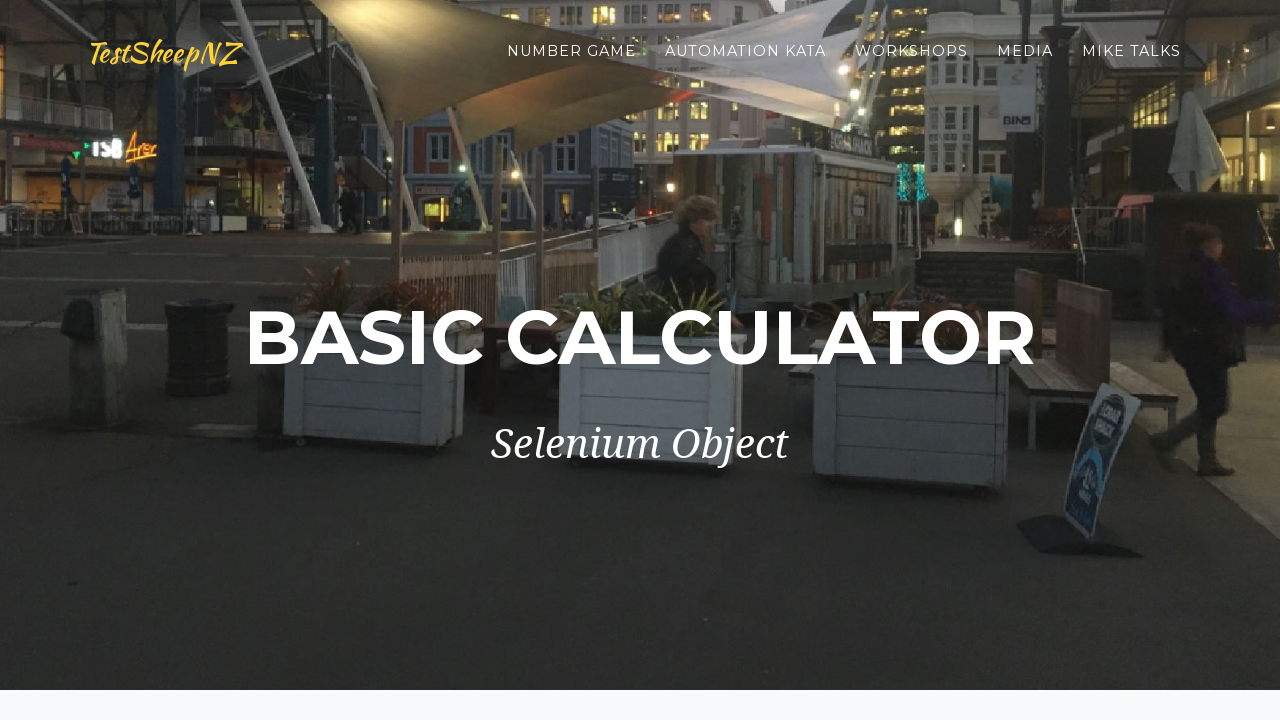

Selected Prototype build version on #selectBuild
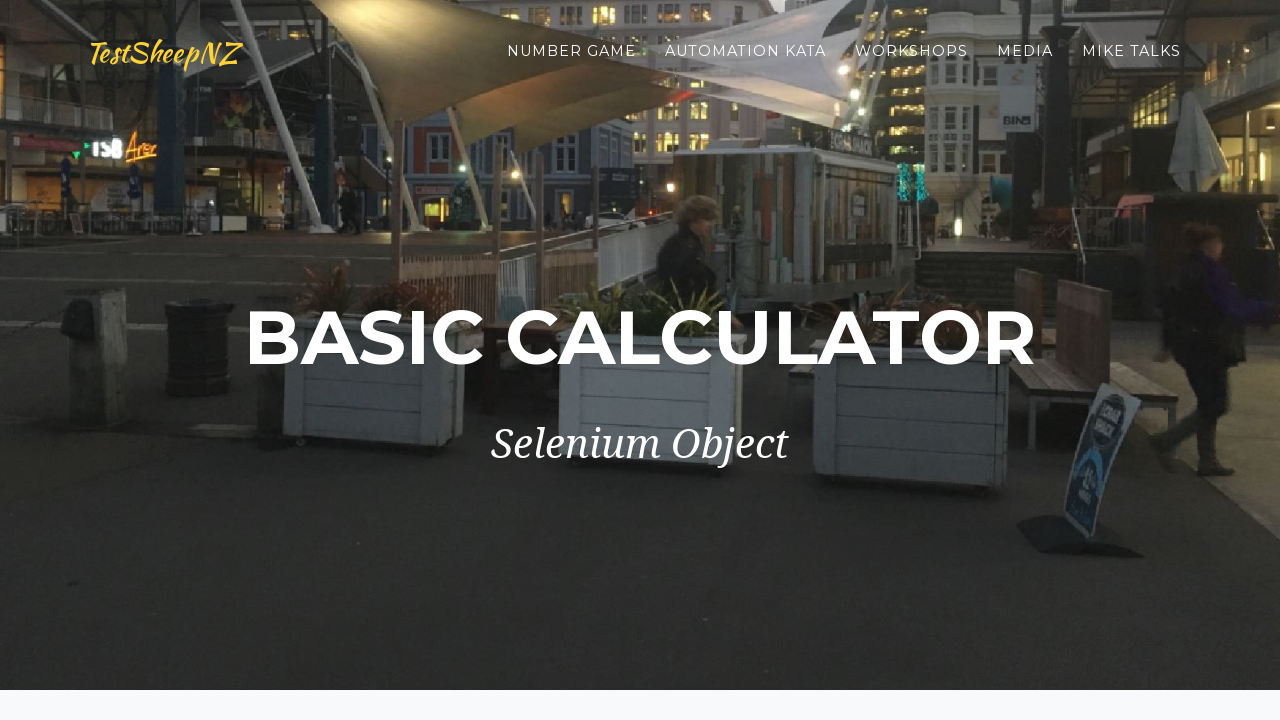

Entered first negative number (-2) on #number1Field
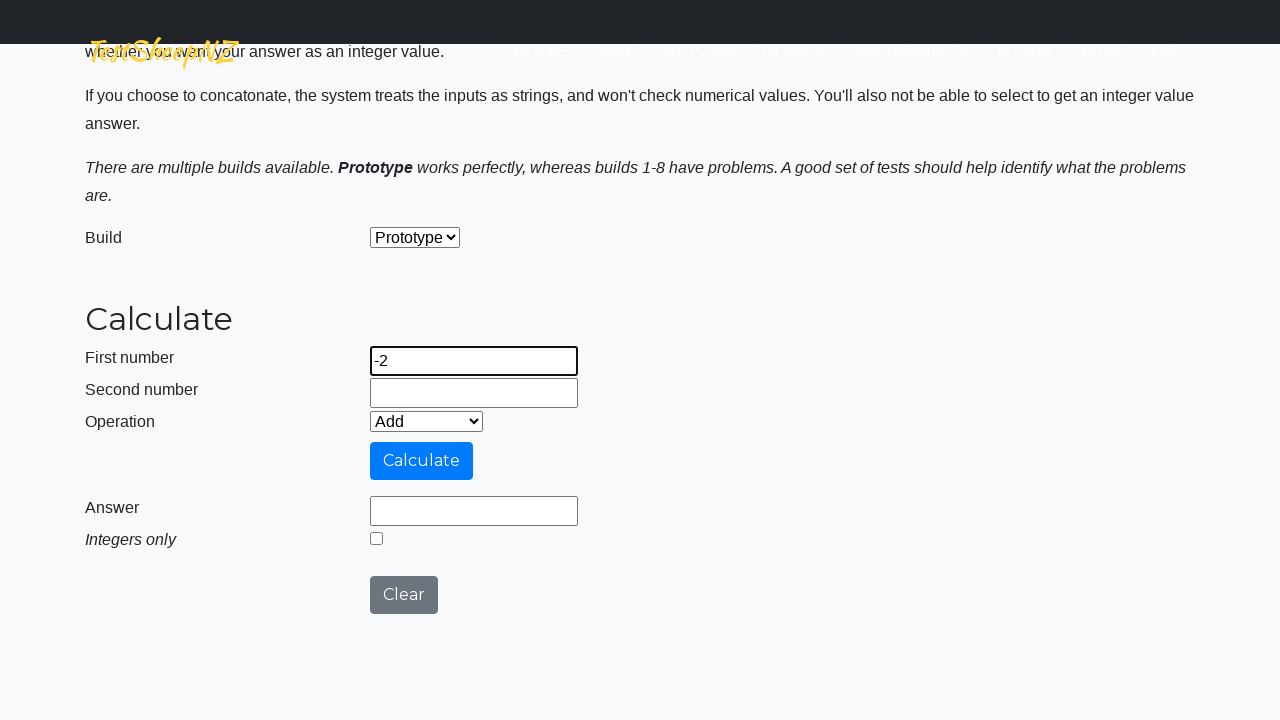

Entered second negative number (-2) on #number2Field
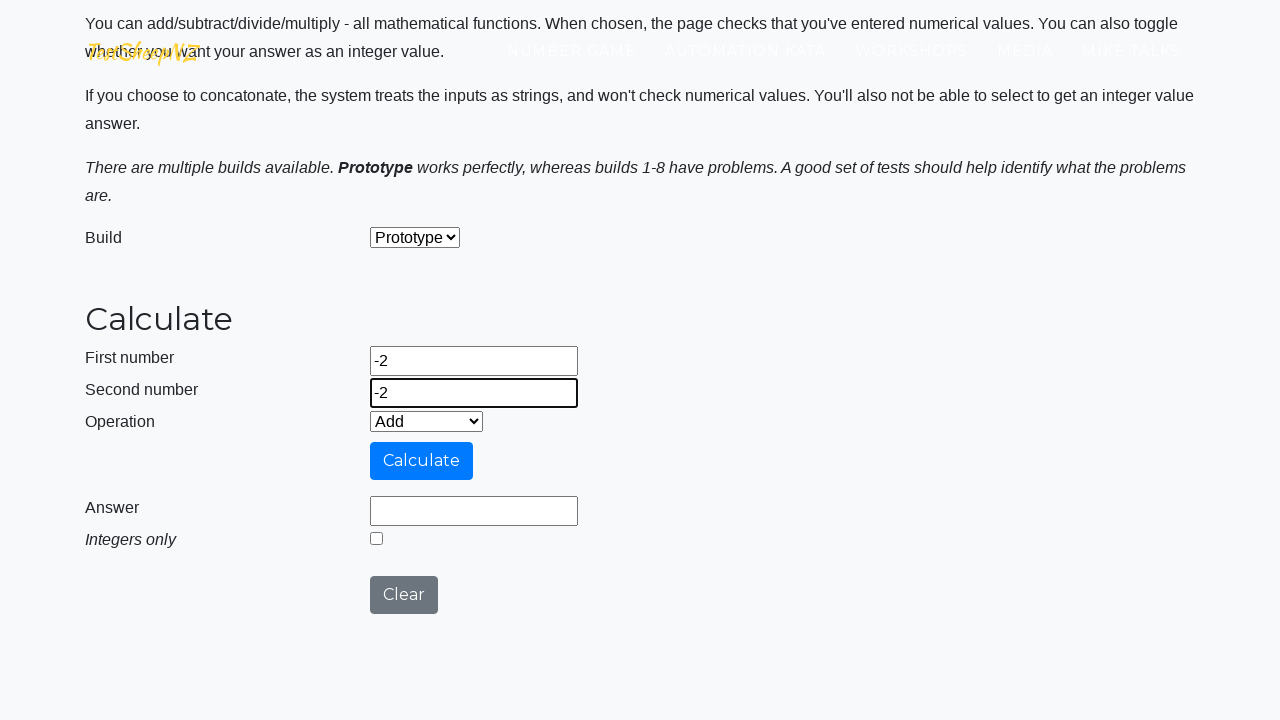

Selected Multiply operation on #selectOperationDropdown
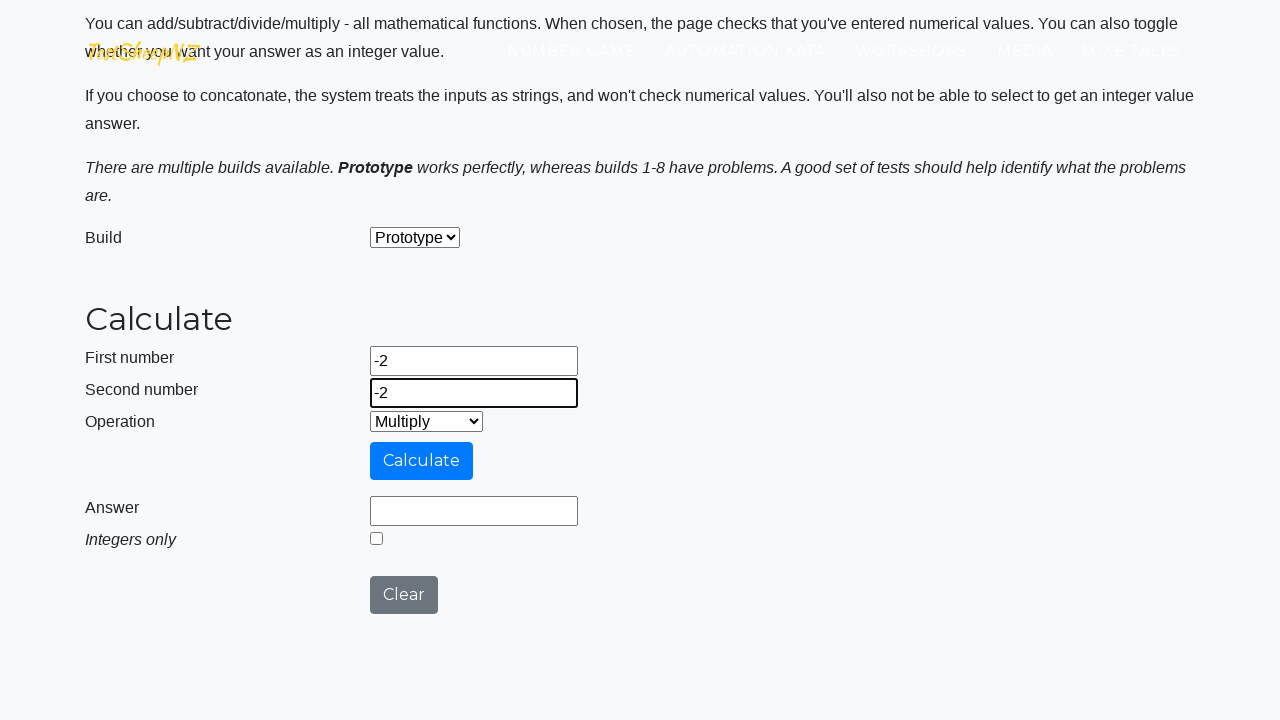

Clicked calculate button at (422, 461) on #calculateButton
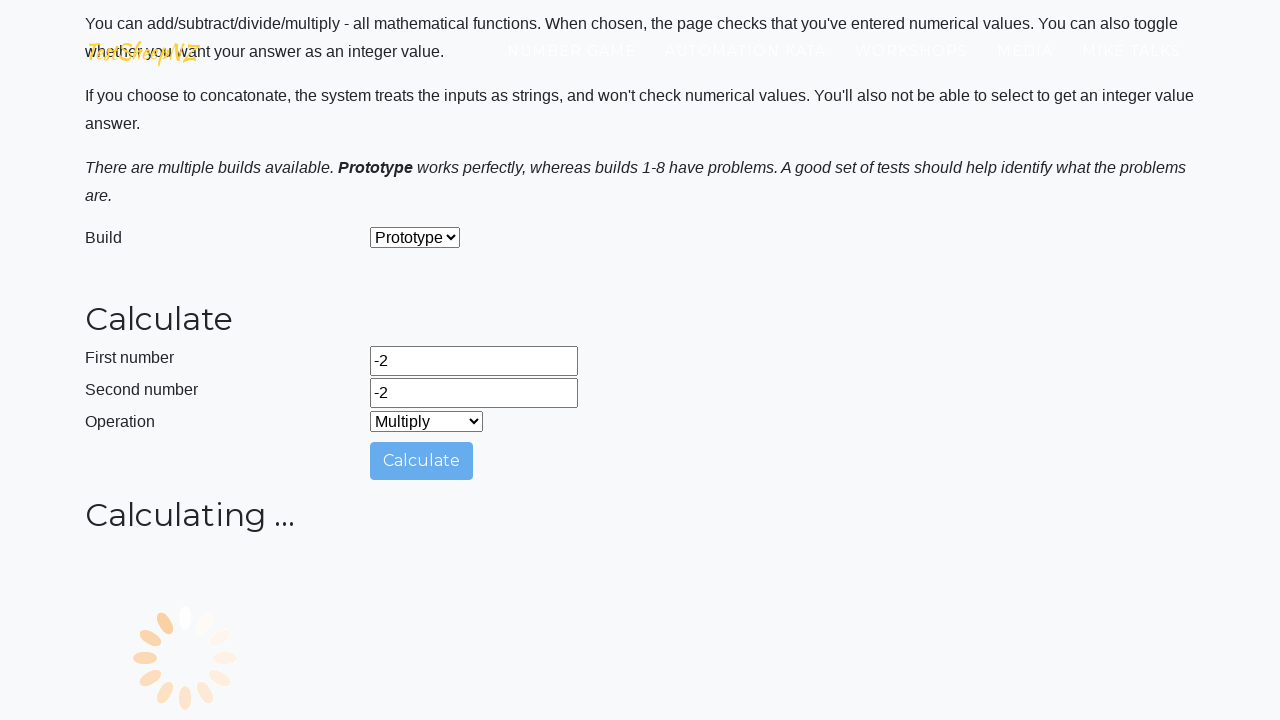

Verified result equals 4 (multiplication of -2 × -2)
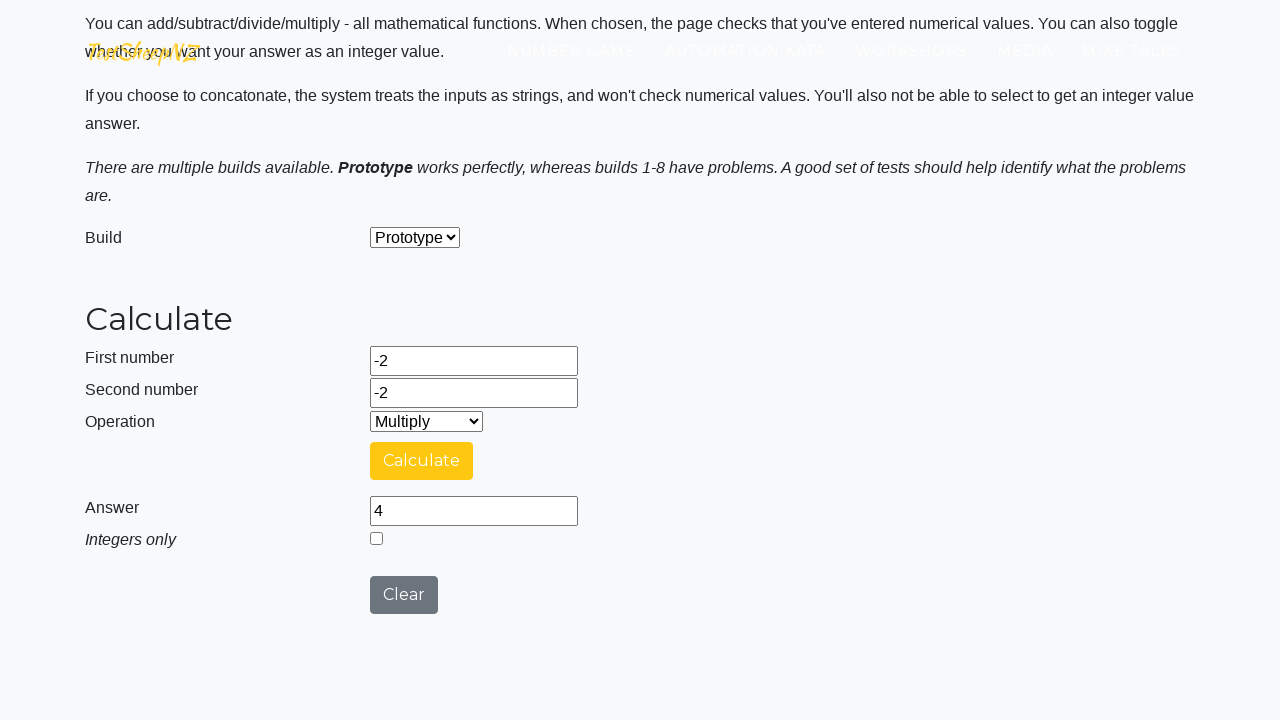

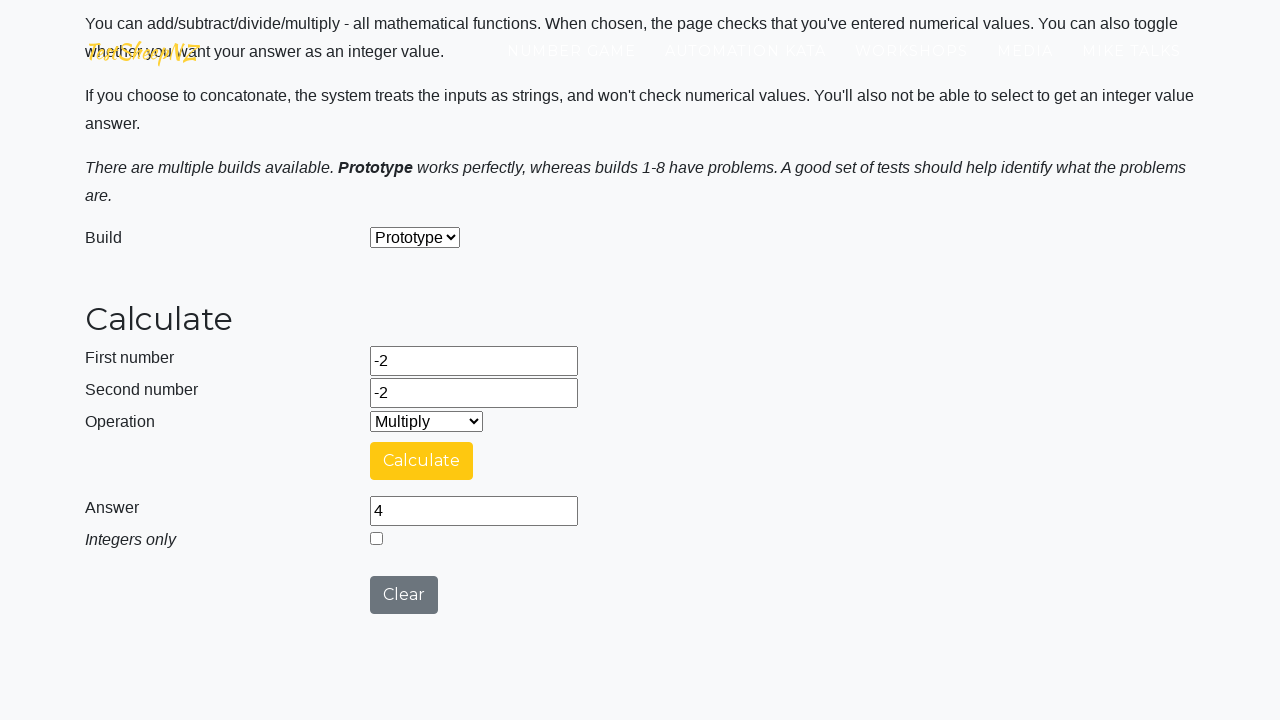